Tests a wait scenario where a button becomes clickable, clicks it, waits for it to become inactive, and verifies a success message is displayed

Starting URL: http://suninjuly.github.io/wait2.html

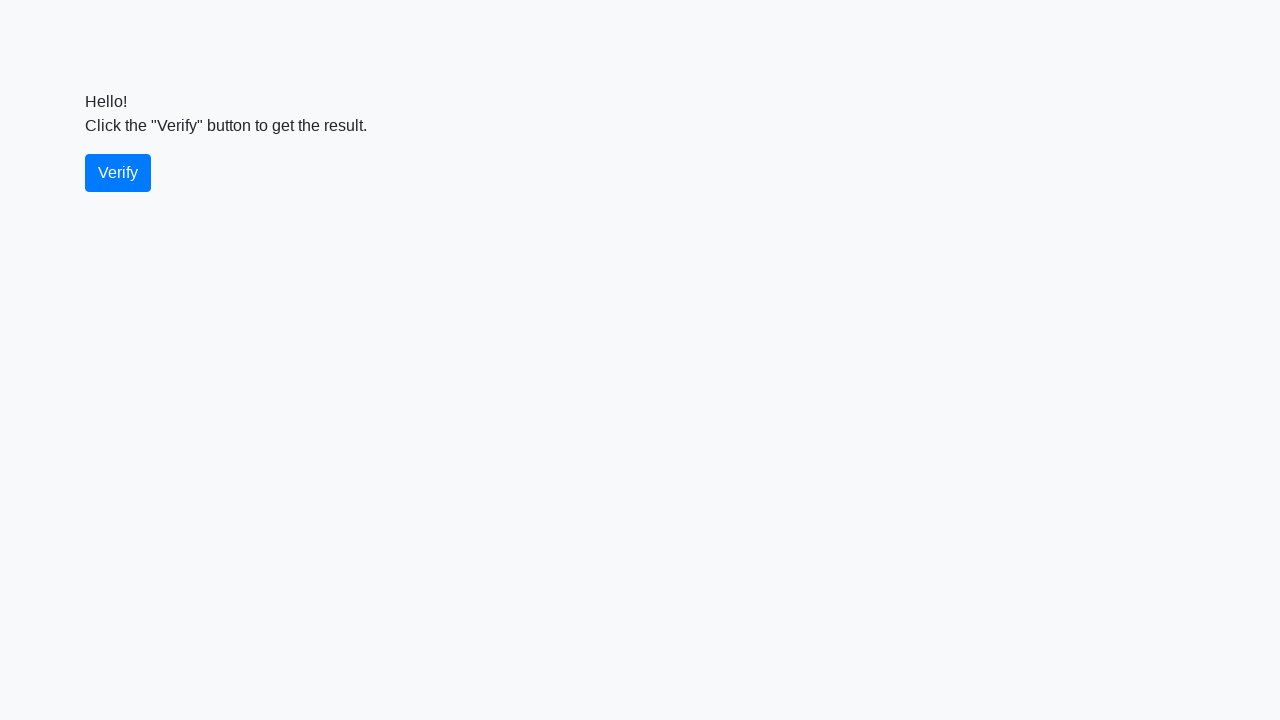

Waited for verify button to become visible
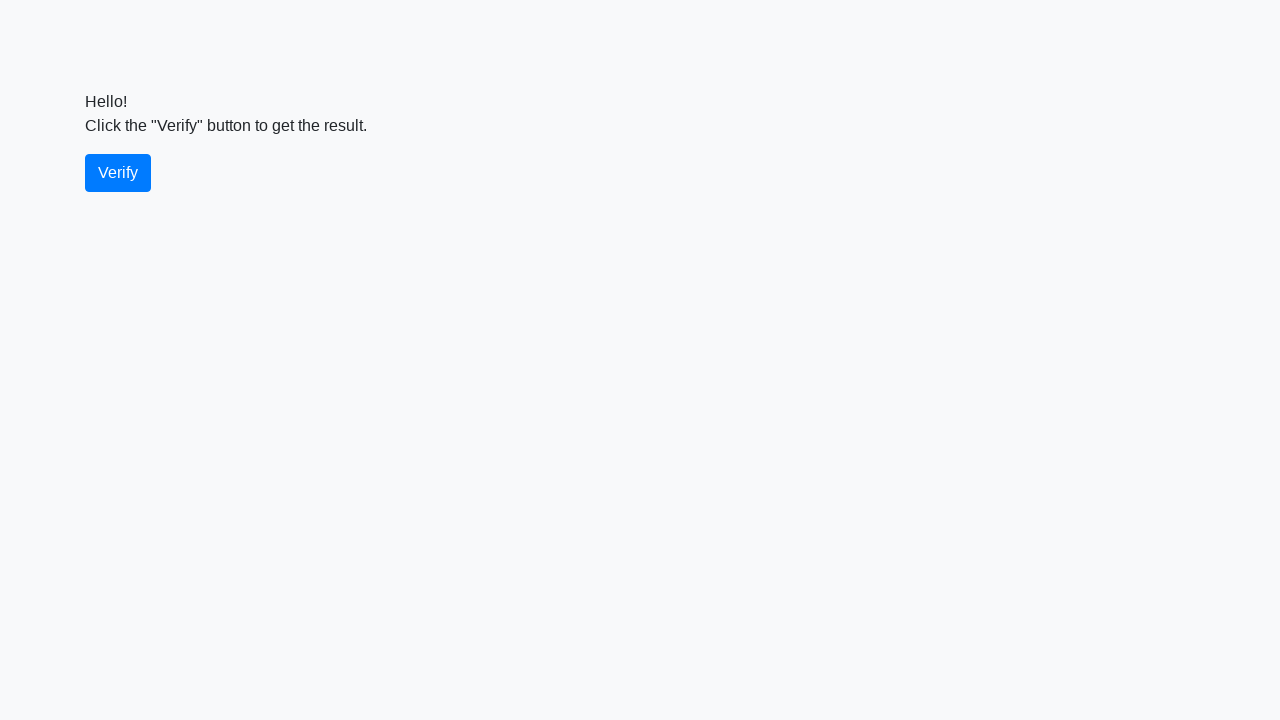

Clicked the verify button at (118, 173) on #verify
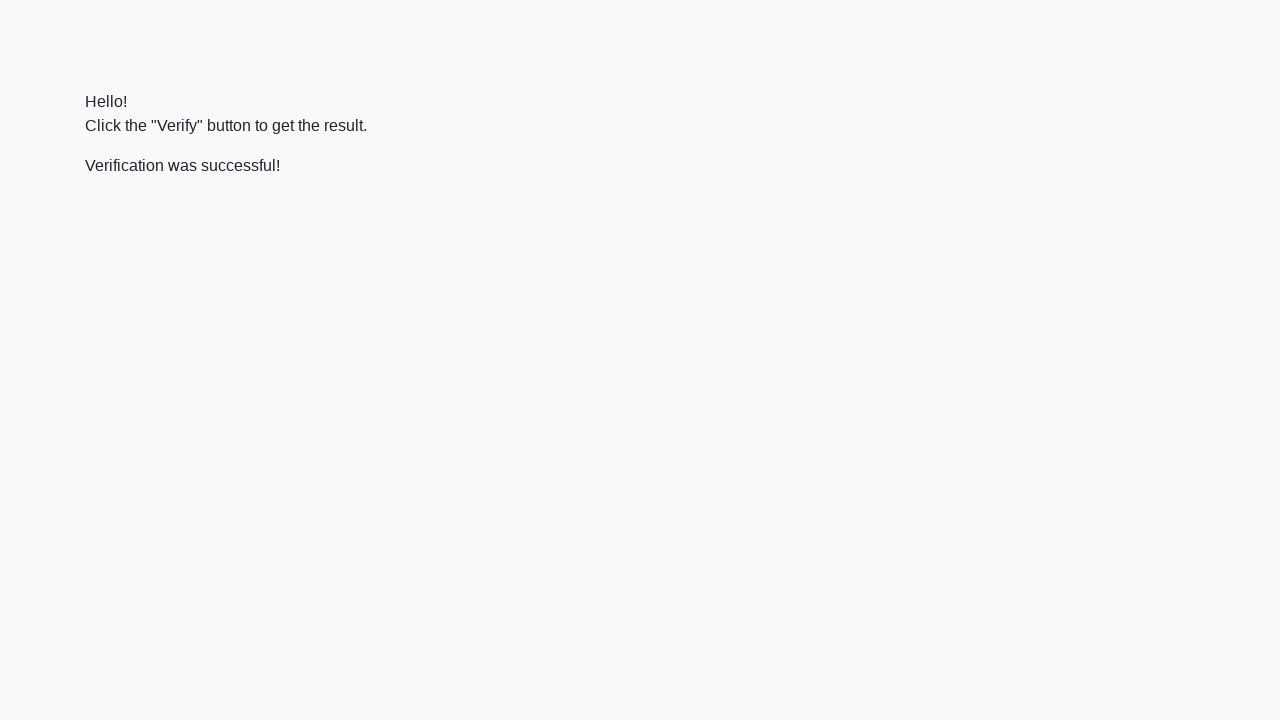

Waited for verify message to appear
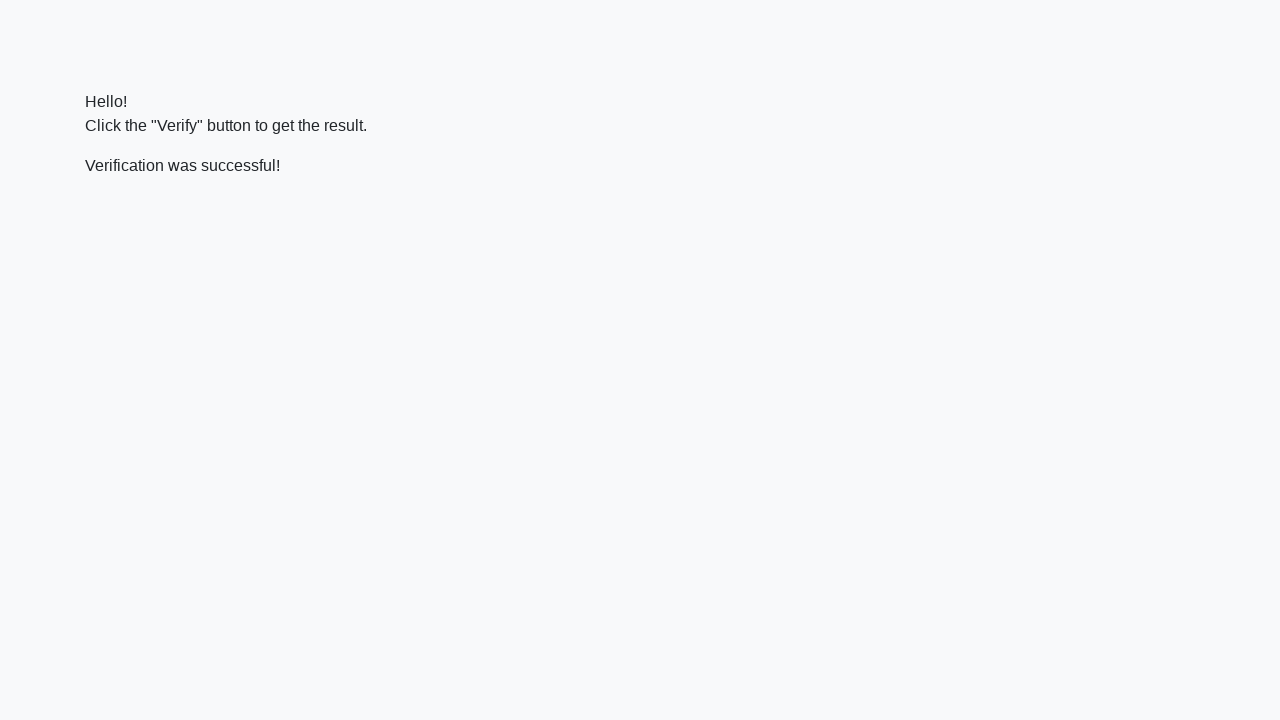

Located the verify message element
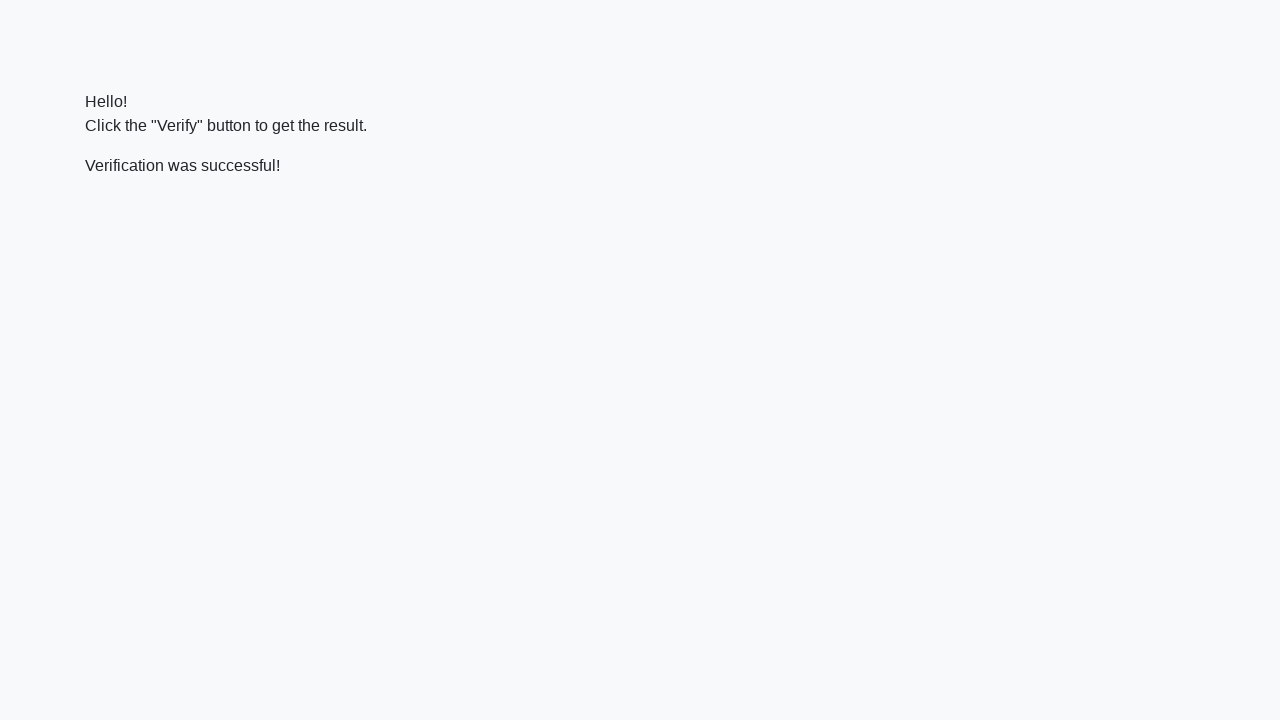

Verified success message is displayed
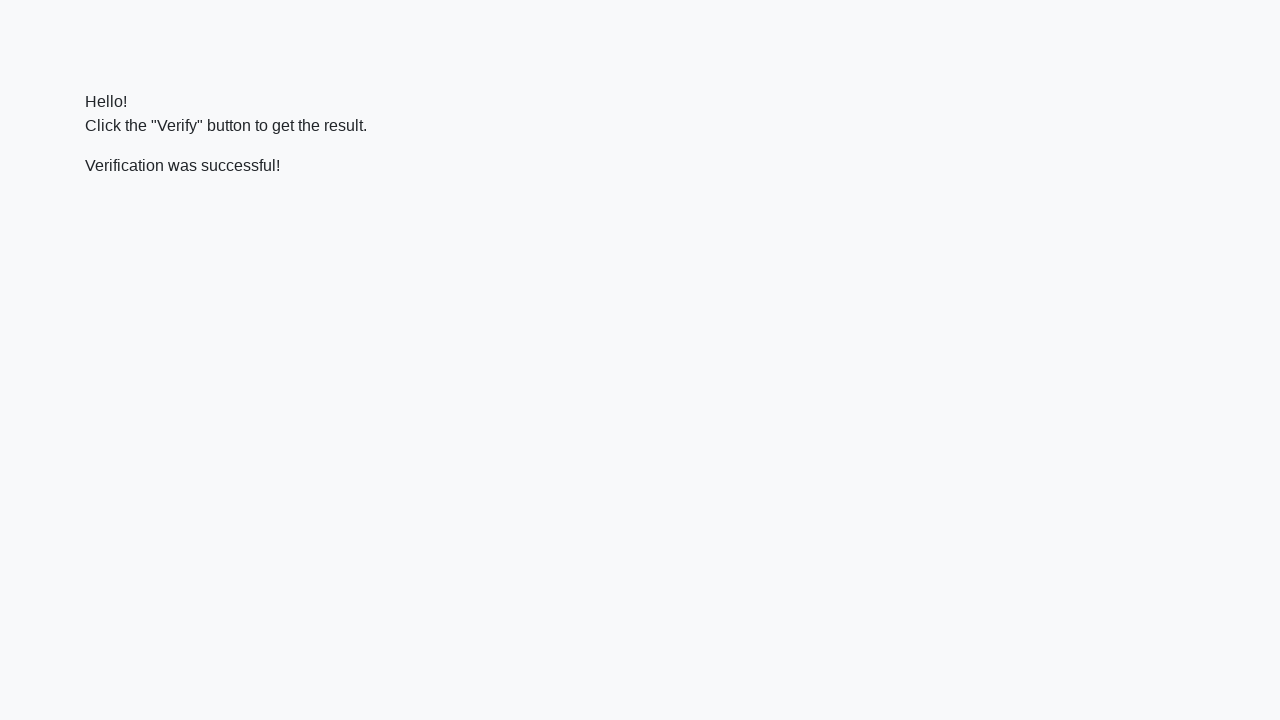

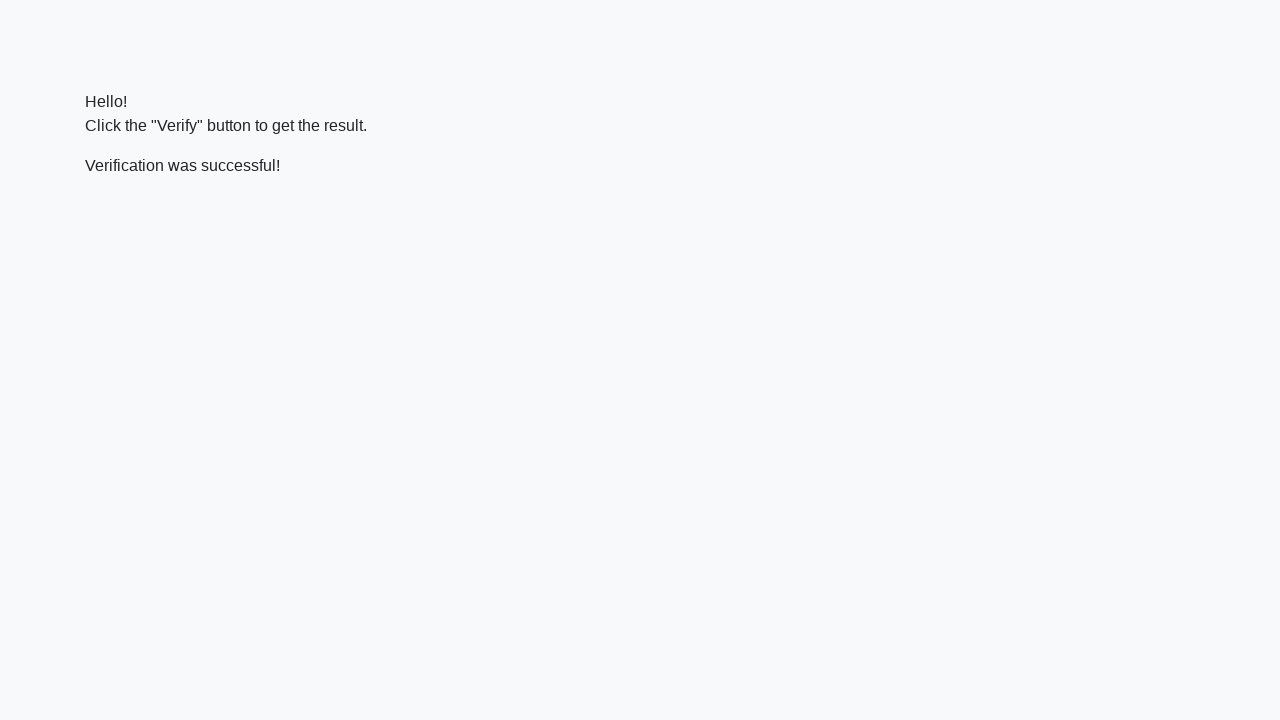